Tests nested iframe handling by navigating through multiple iframe levels, clicking on the Nested Frames link, switching to the top frame, then the middle frame, and verifying the content text.

Starting URL: https://the-internet.herokuapp.com/

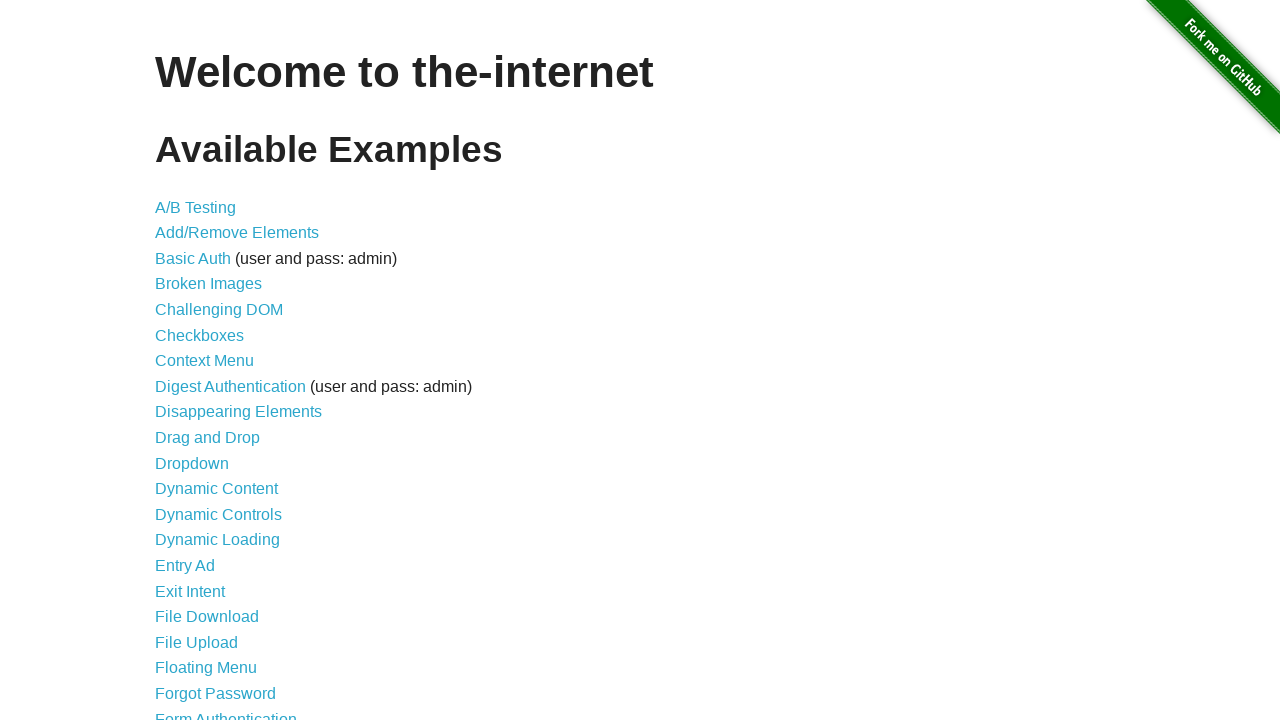

Clicked on Nested Frames link at (210, 395) on text=Nested Frames
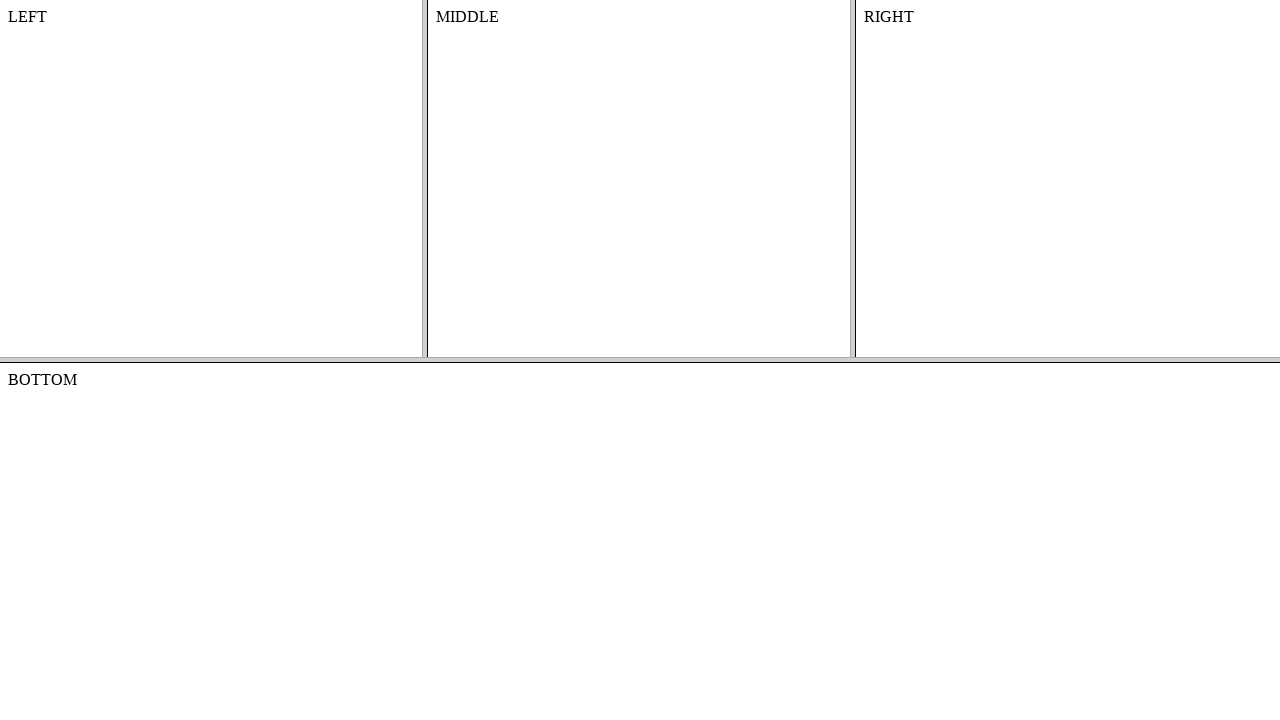

Waited for nested frames page to load
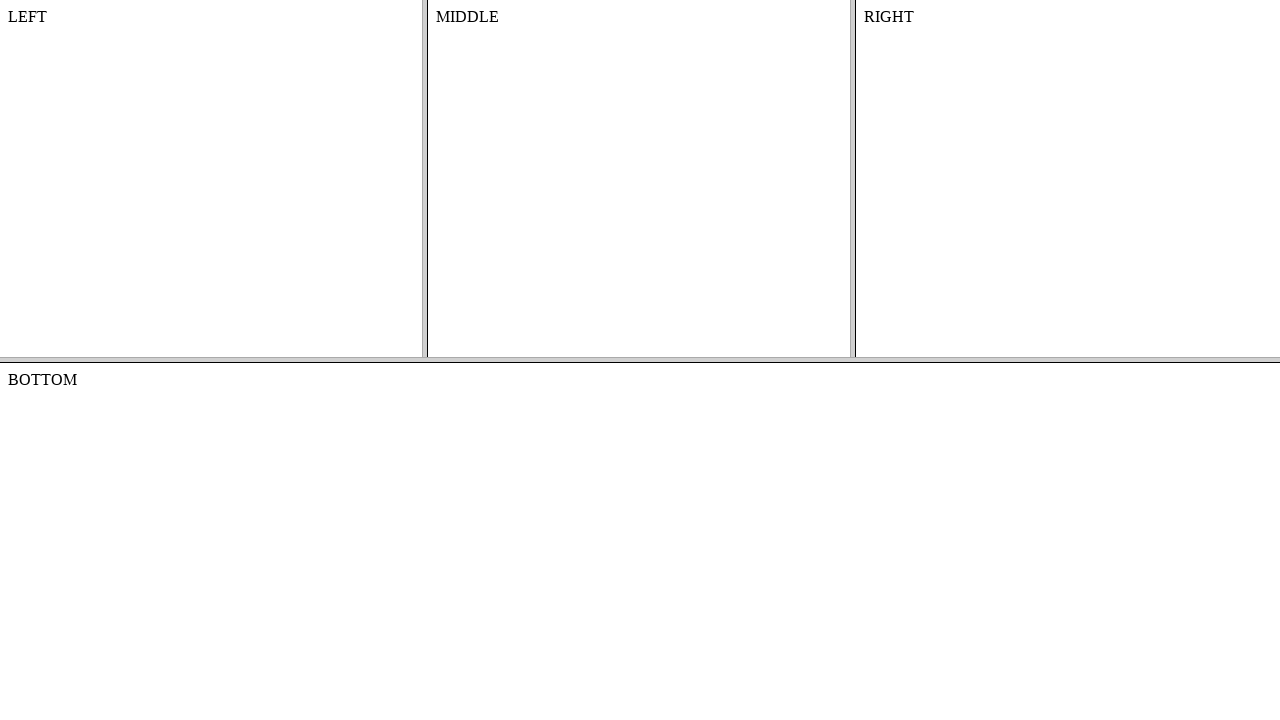

Located top frame with name 'frame-top'
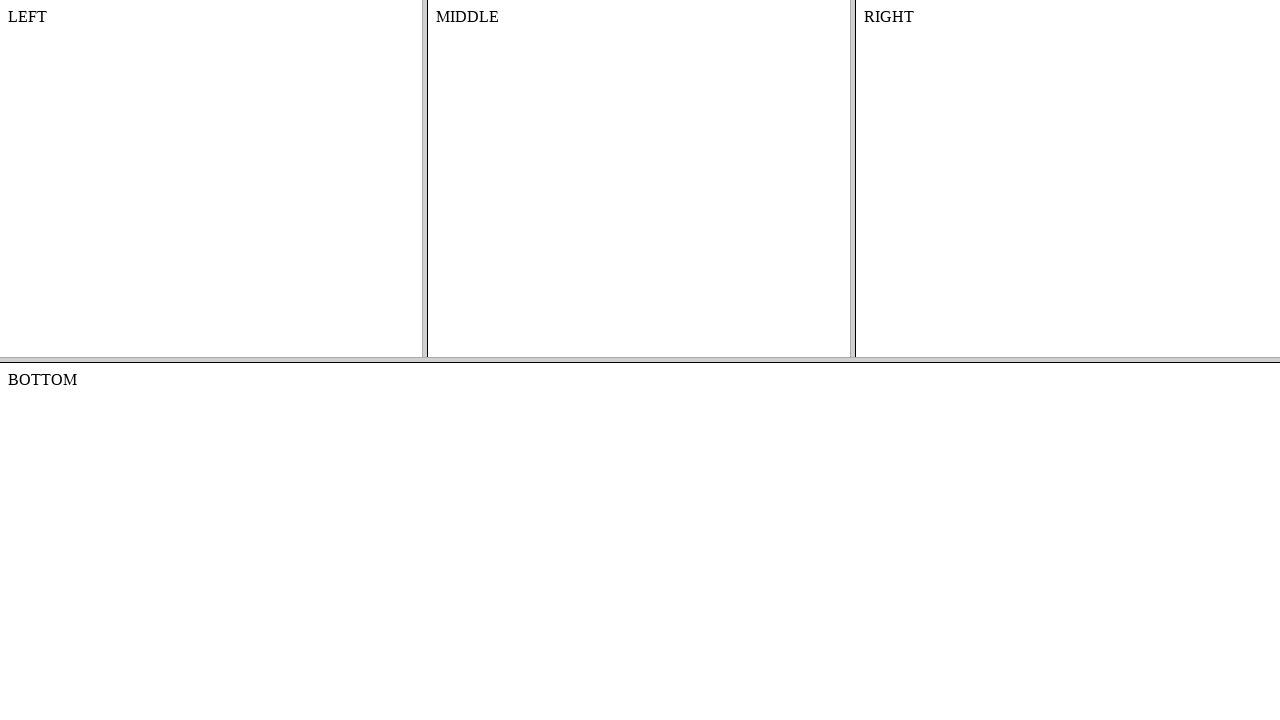

Located middle frame with name 'frame-middle' within top frame
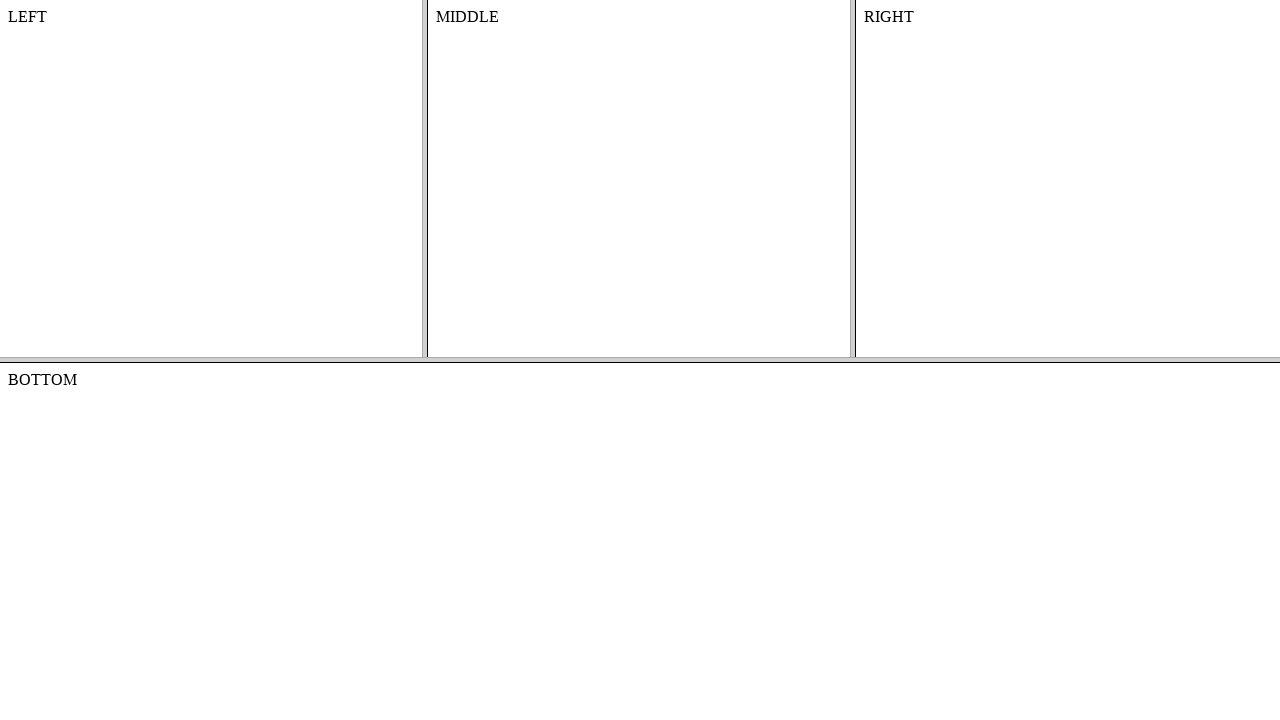

Verified content element in middle frame is accessible
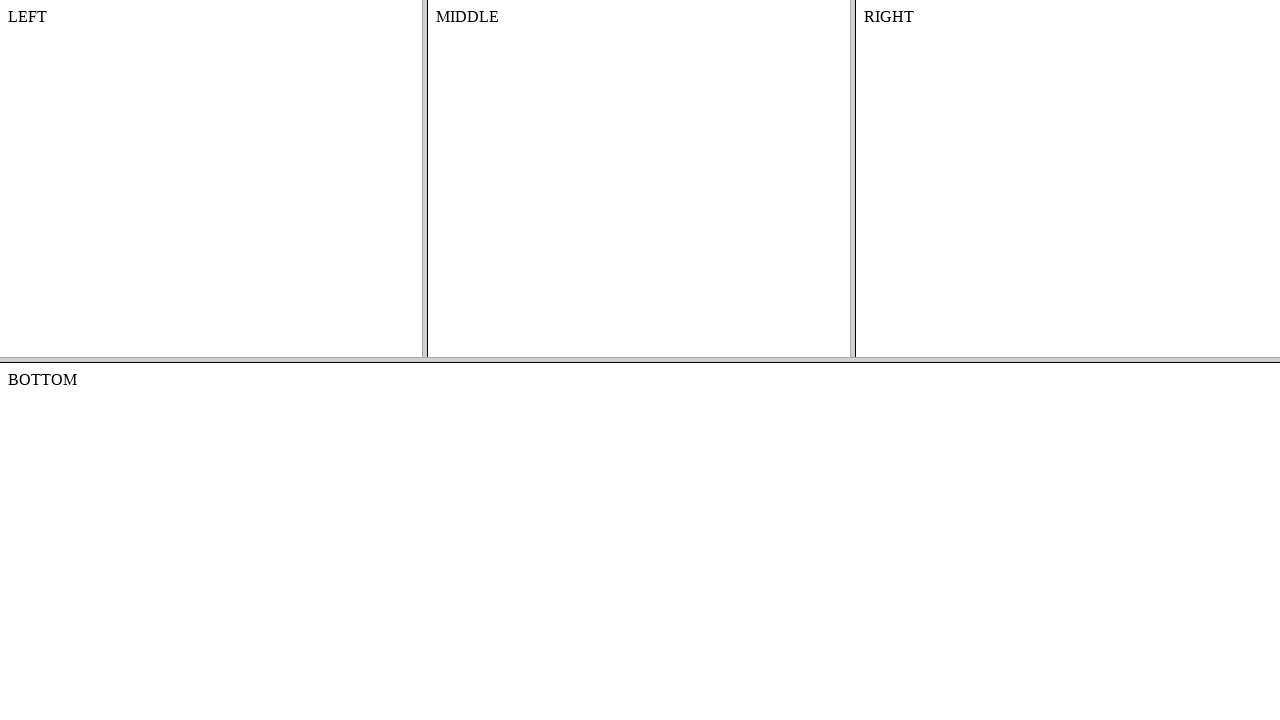

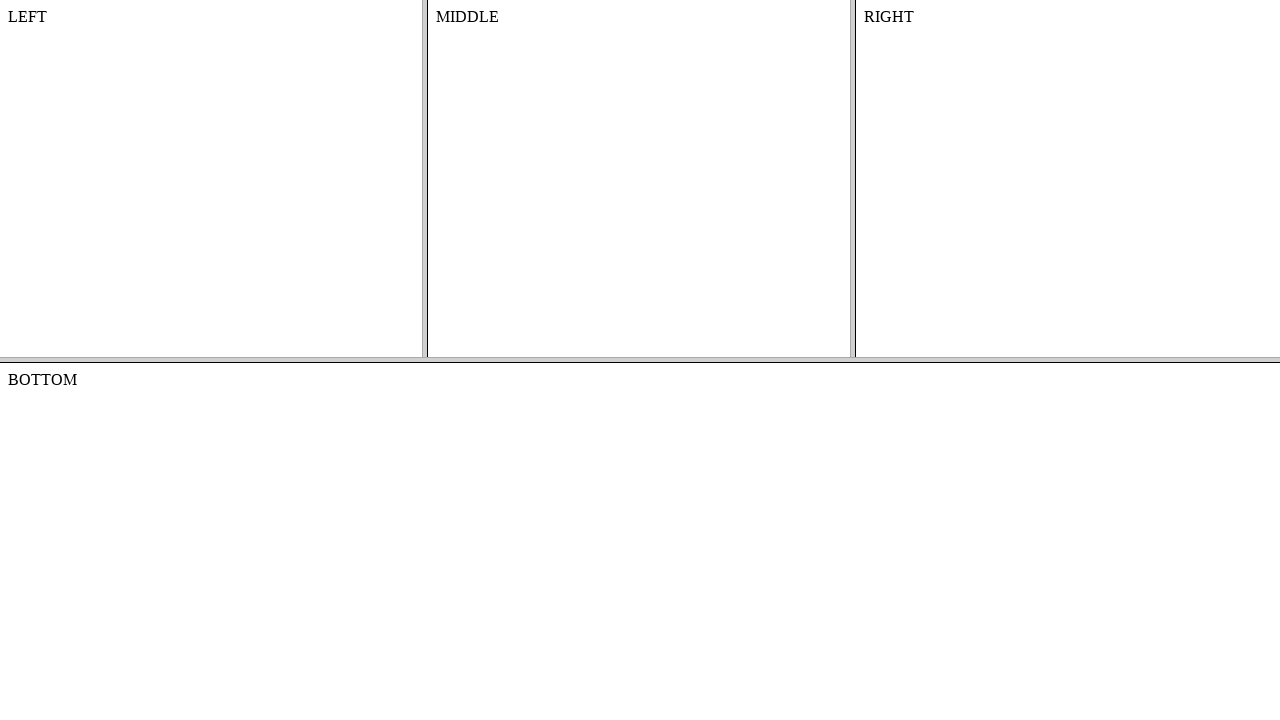